Tests form submission by filling first name, last name, and email fields and clicking submit button

Starting URL: http://secure-retreat-92358.herokuapp.com/

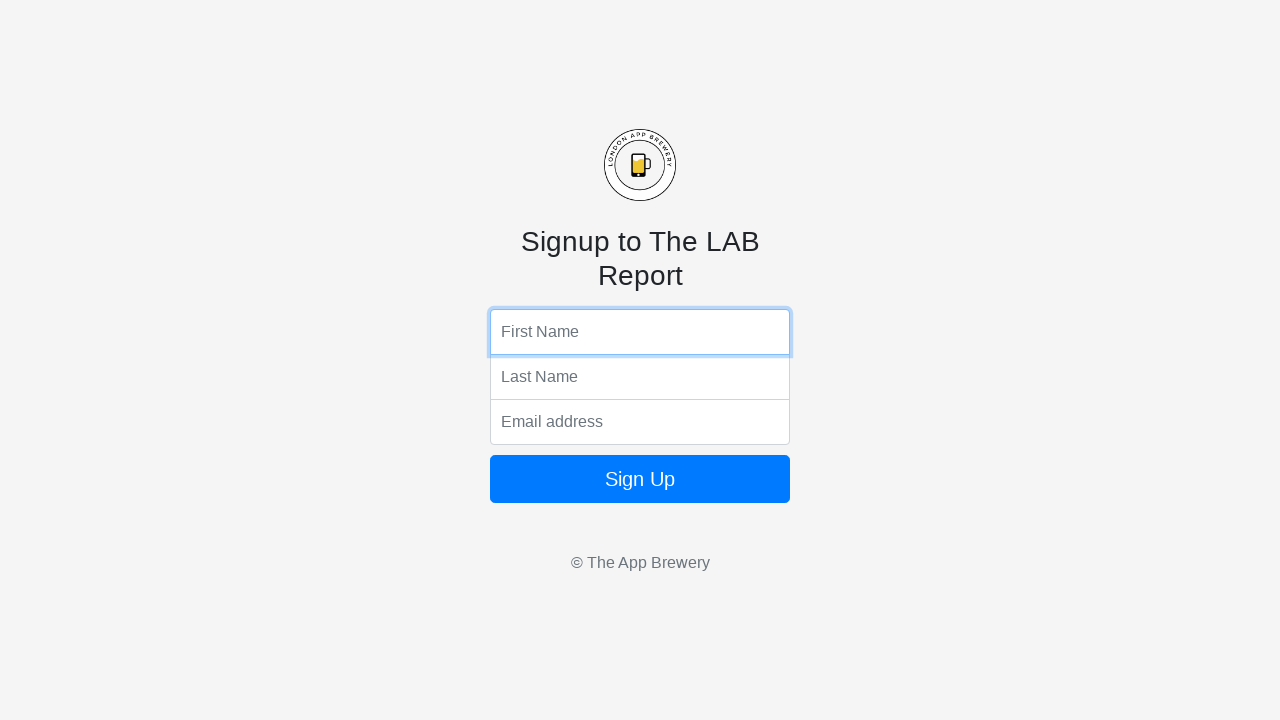

Filled first name field with 'Michael' on input[name='fName']
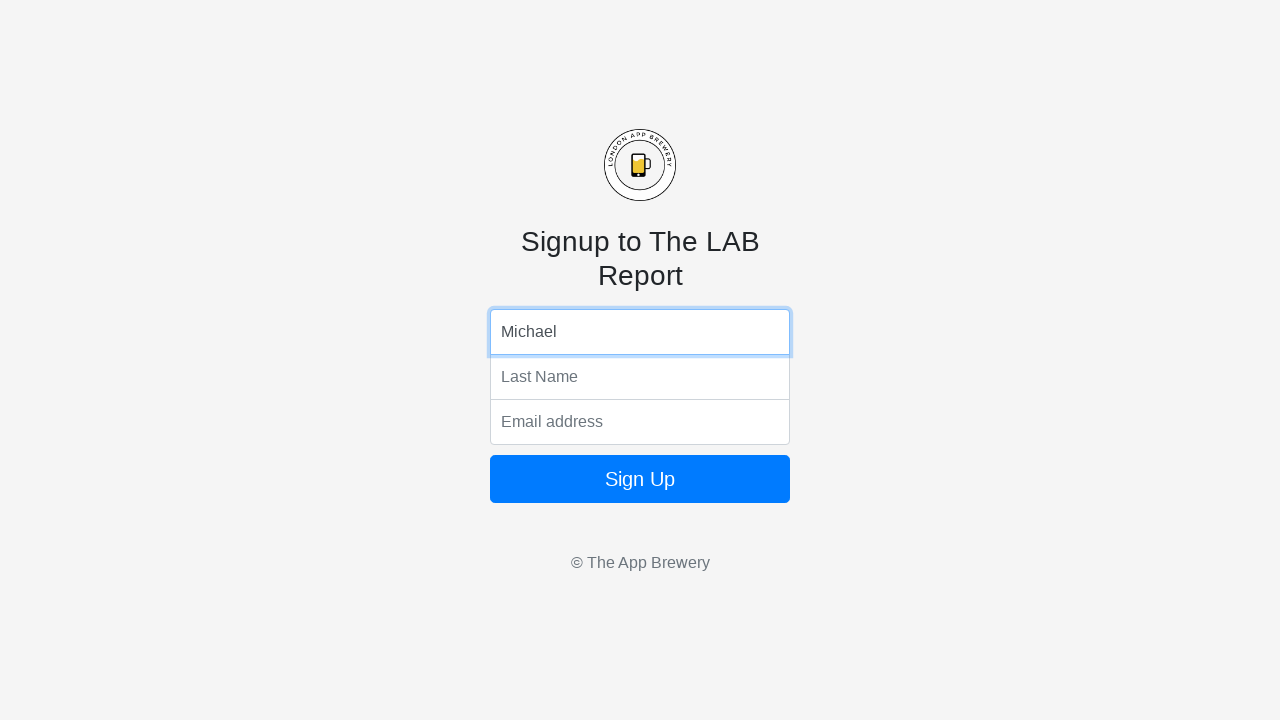

Filled last name field with 'Johnson' on input[name='lName']
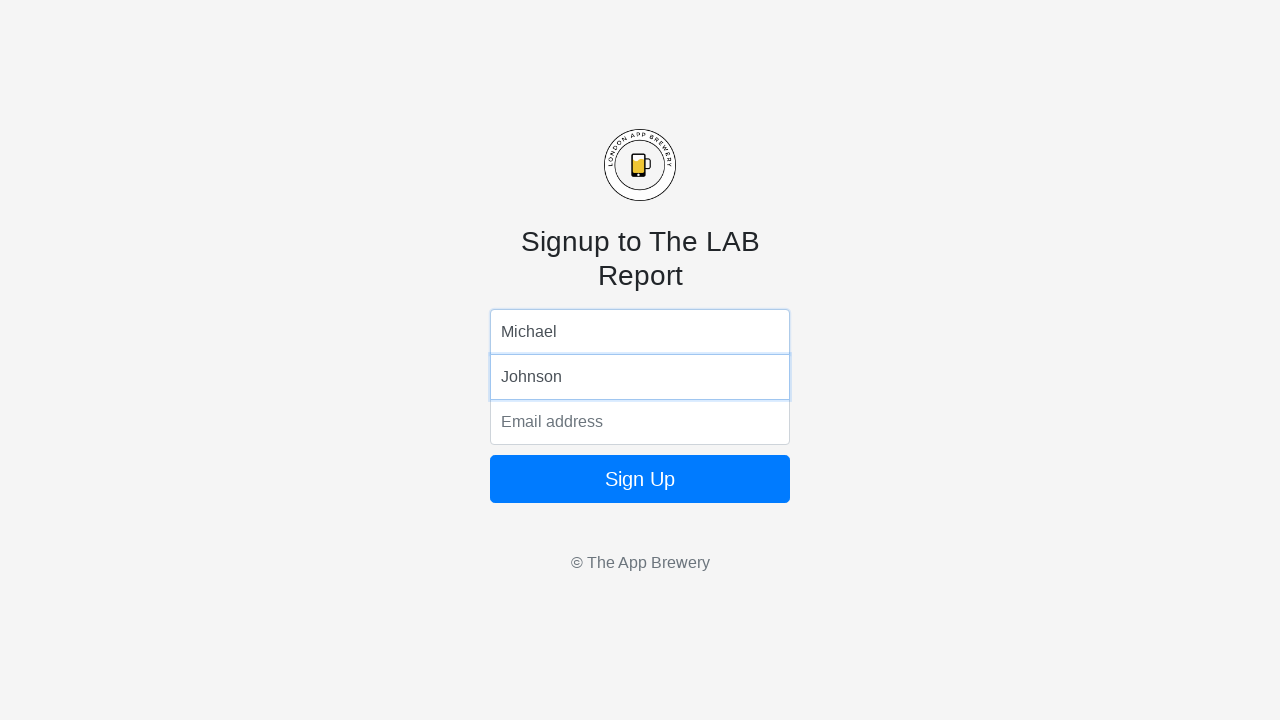

Filled email field with 'mjohnson@example.com' on input[name='email']
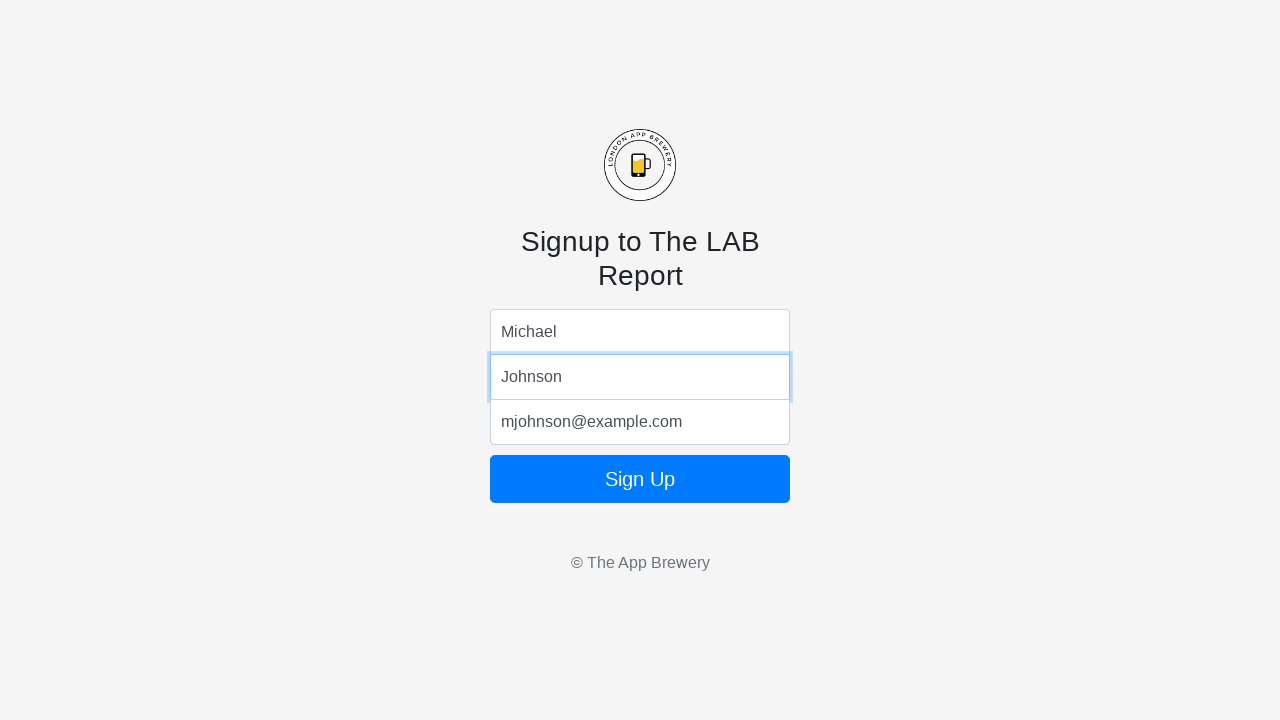

Clicked submit button to submit form at (640, 479) on form button
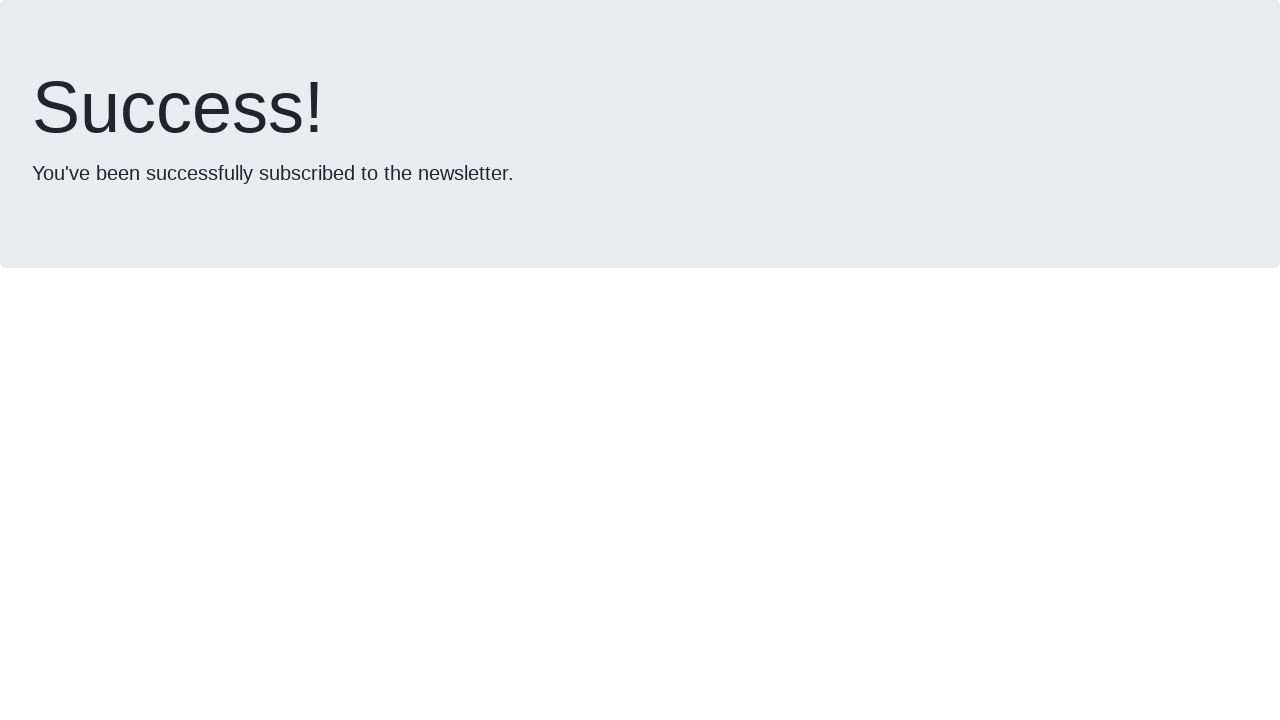

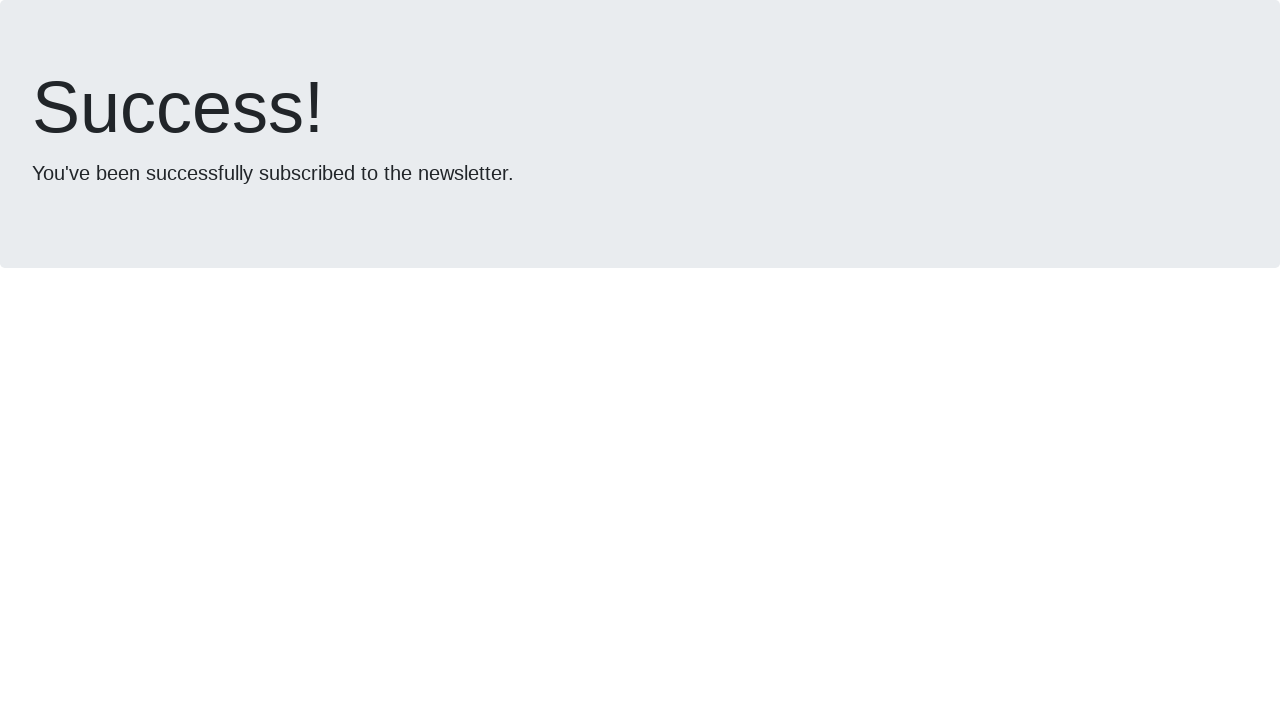